Tests calendar date picker functionality by selecting a specific date (August 17, 2037) through year, month, and day navigation

Starting URL: https://rahulshettyacademy.com/seleniumPractise/#/offers

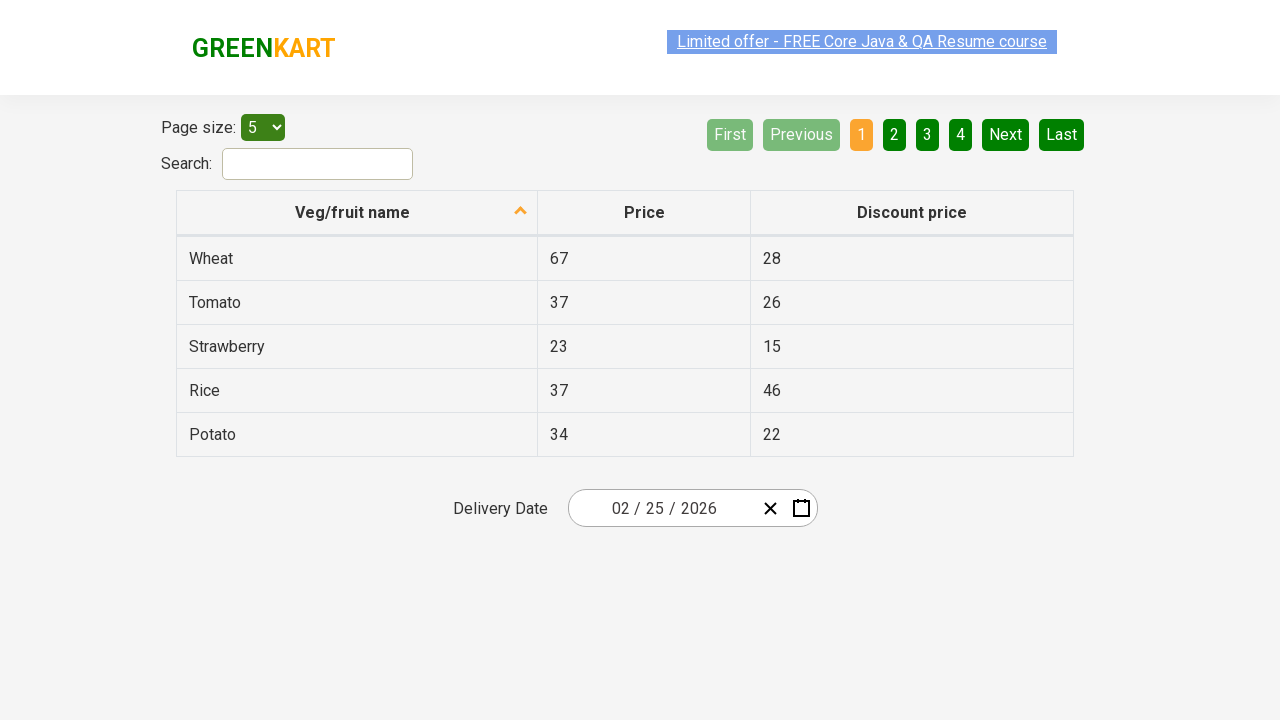

Clicked calendar picker button to open date picker at (801, 508) on .react-date-picker__calendar-button
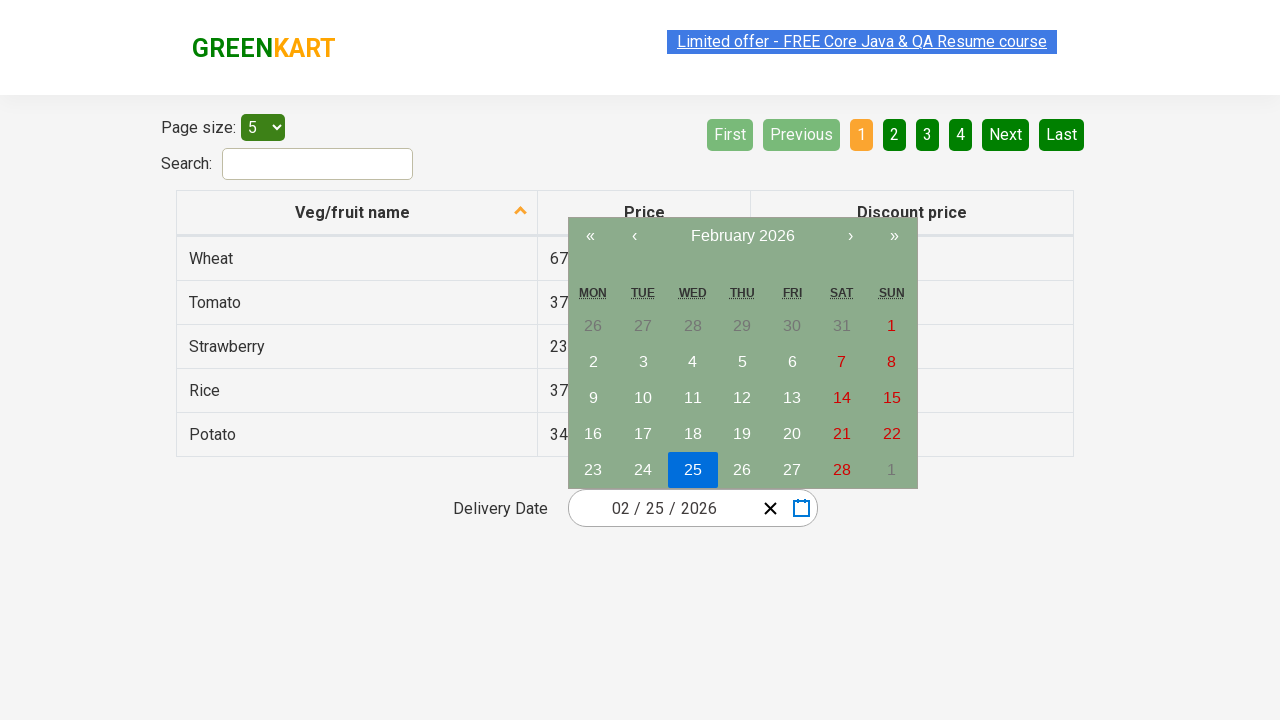

Clicked navigation label first time to navigate to year view at (742, 236) on .react-calendar__navigation__label__labelText
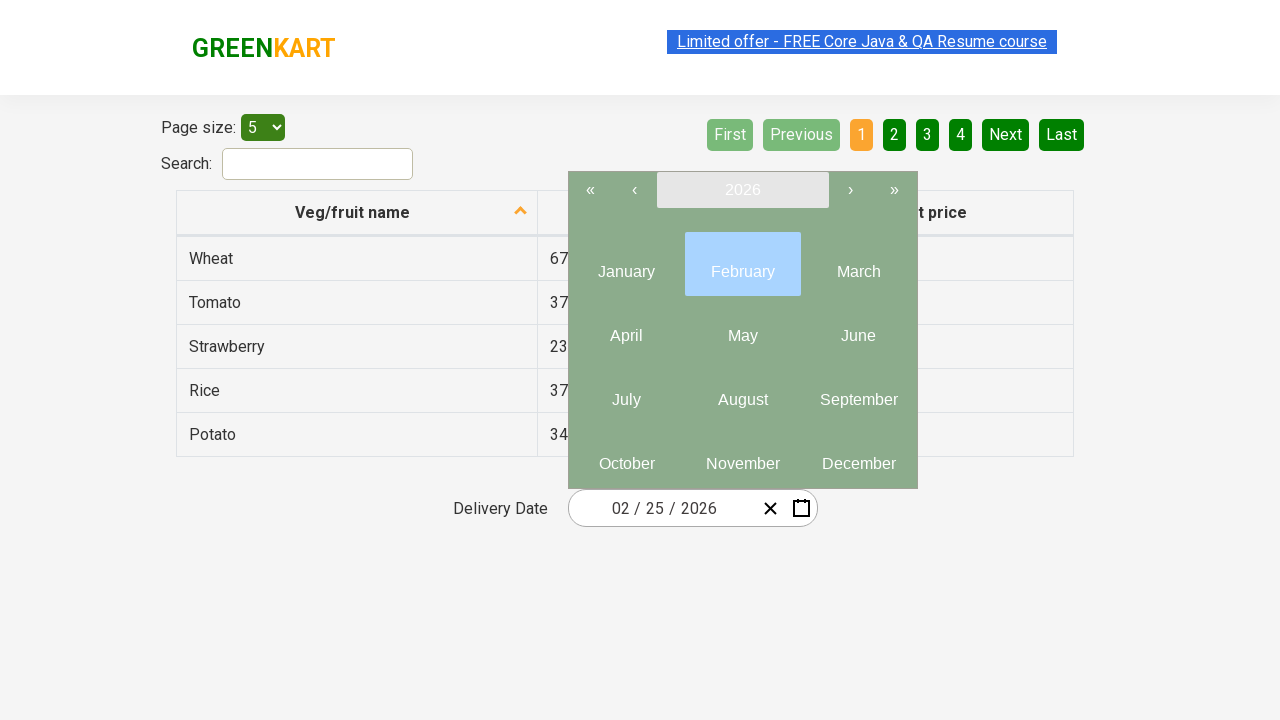

Clicked navigation label second time to reach decade view at (742, 190) on .react-calendar__navigation__label__labelText
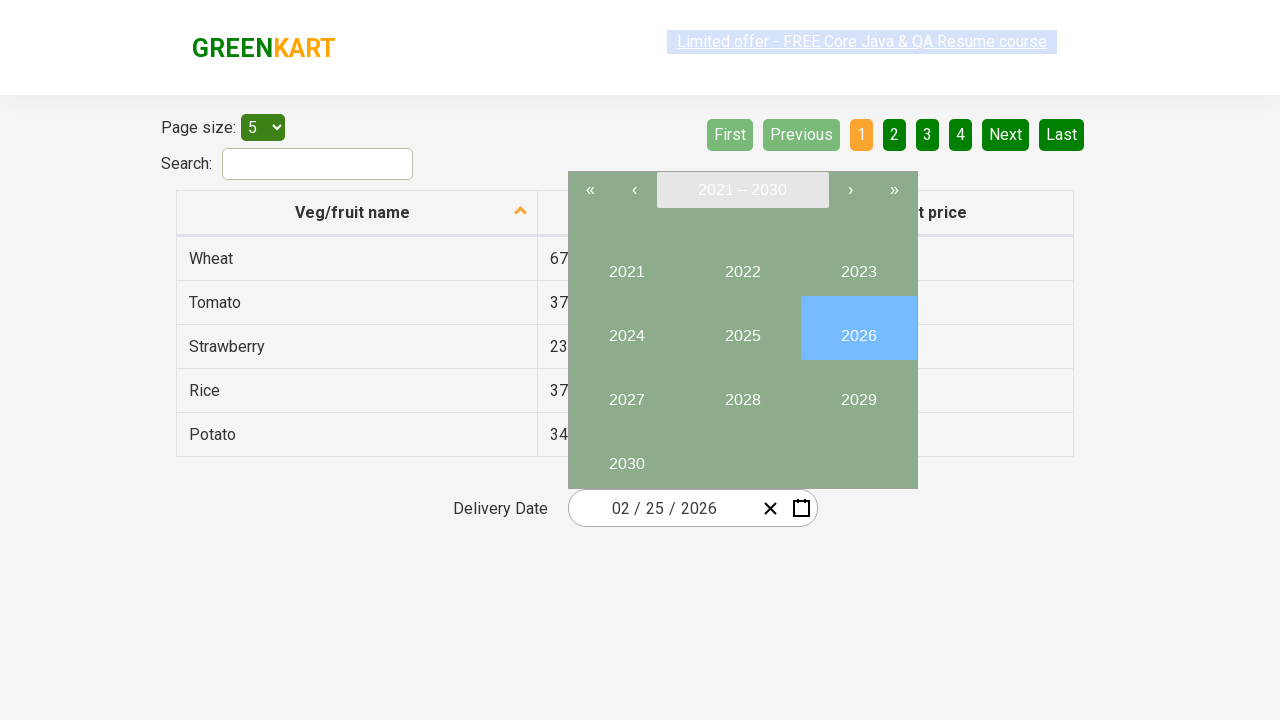

Clicked next button to find year 2037 at (850, 190) on .react-calendar__navigation__next-button
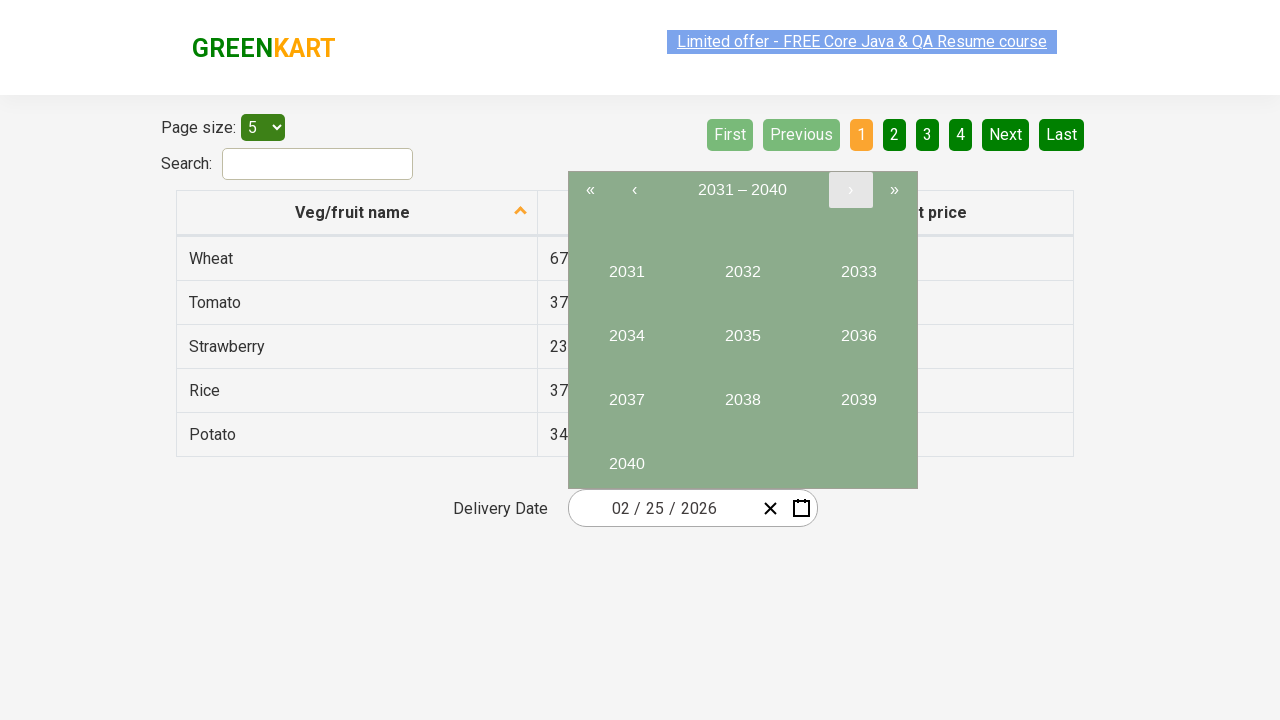

Selected year 2037 at (626, 392) on internal:text="2037"i
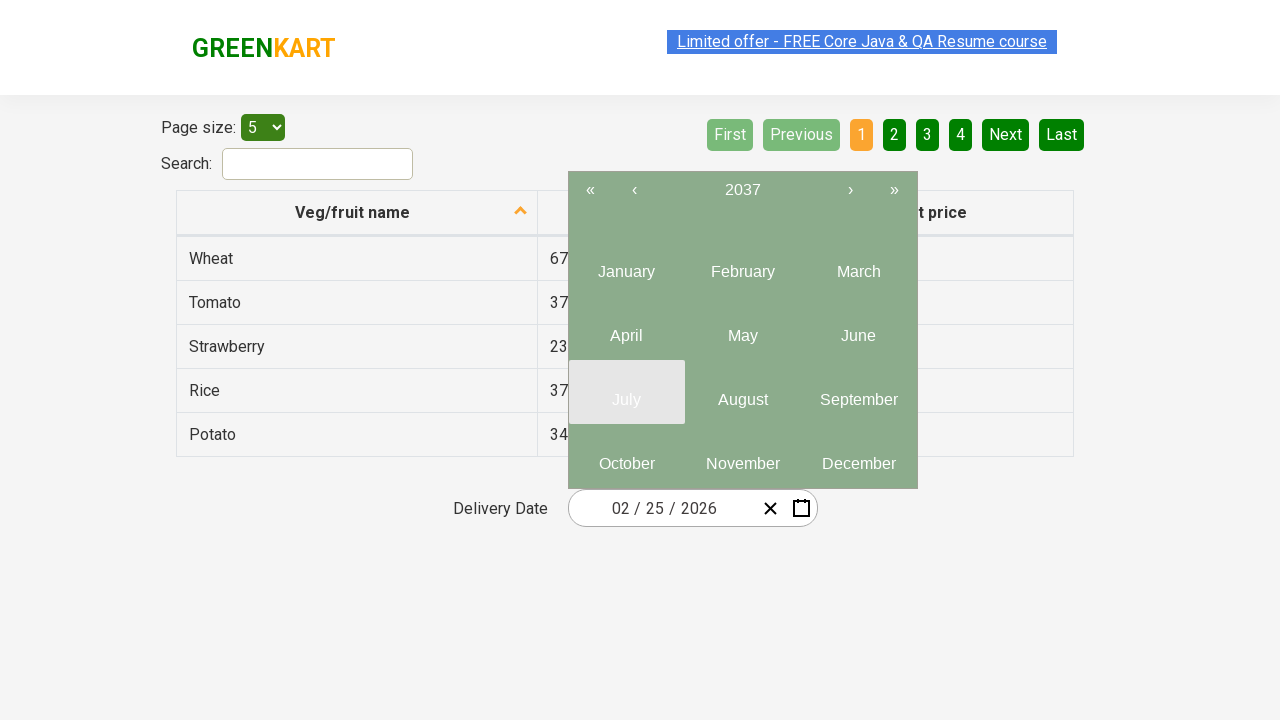

Selected month August (month 8) at (742, 392) on .react-calendar__tile >> nth=7
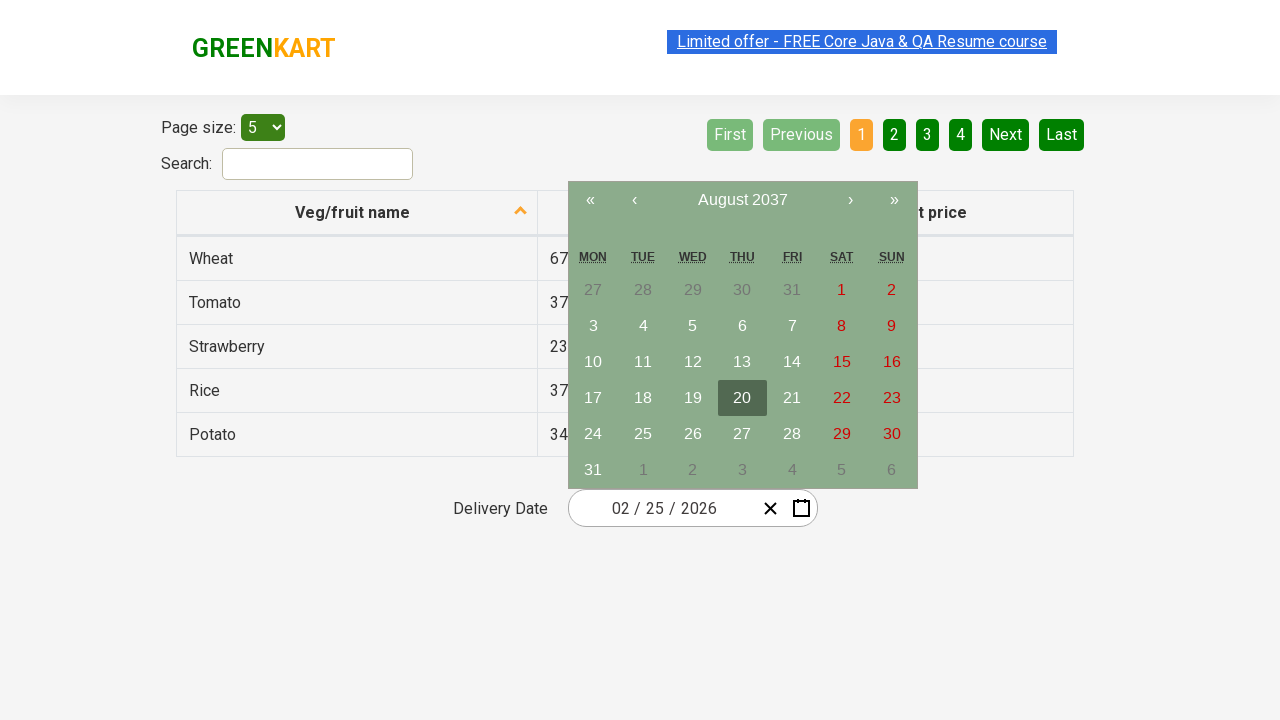

Selected day 17 from the calendar at (593, 398) on button[class$='react-calendar__month-view__days__day'], button[class$='react-cal
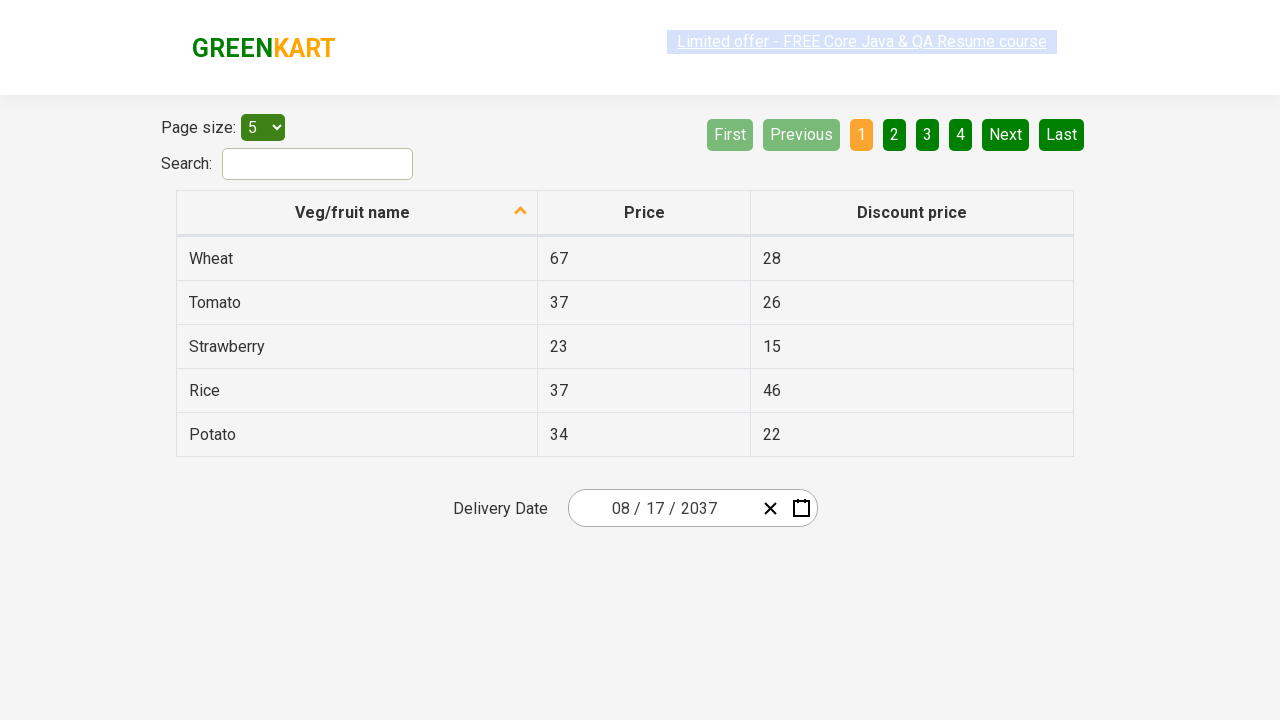

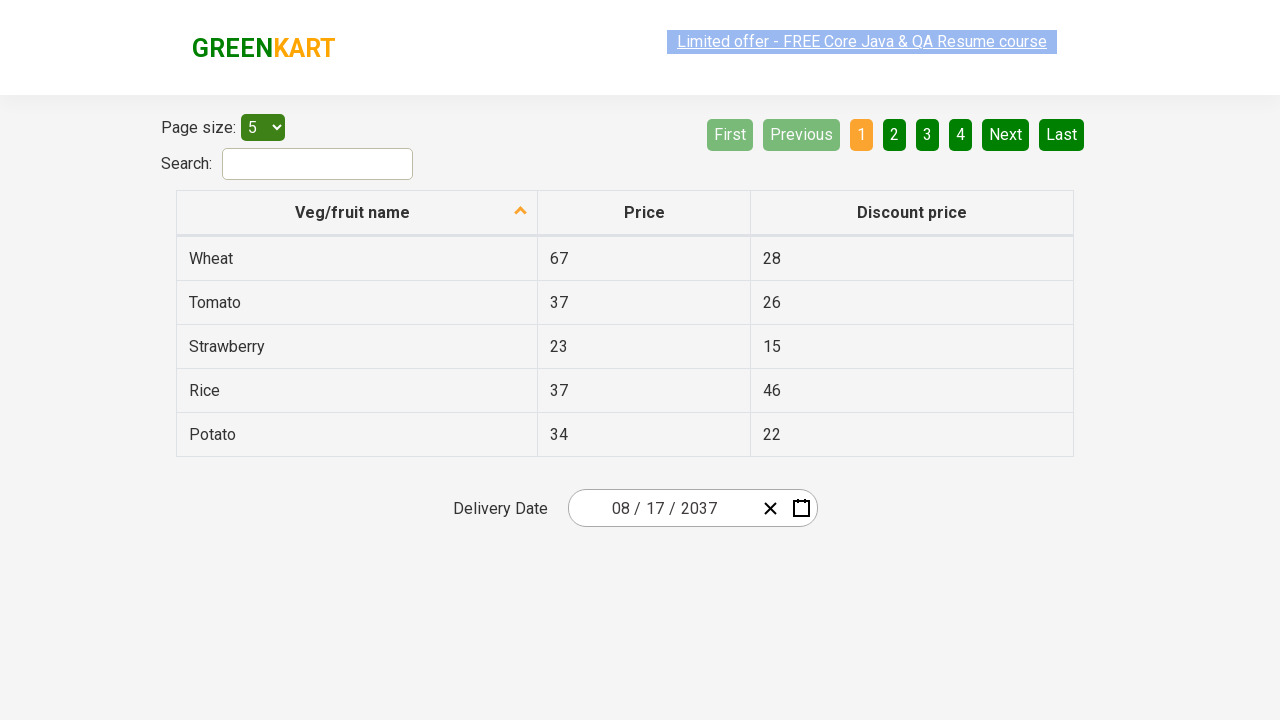